Tests dropdown functionality on a cab booking website by selecting a package type and car seater option from dropdown menus.

Starting URL: https://www.lonavalacab.com/

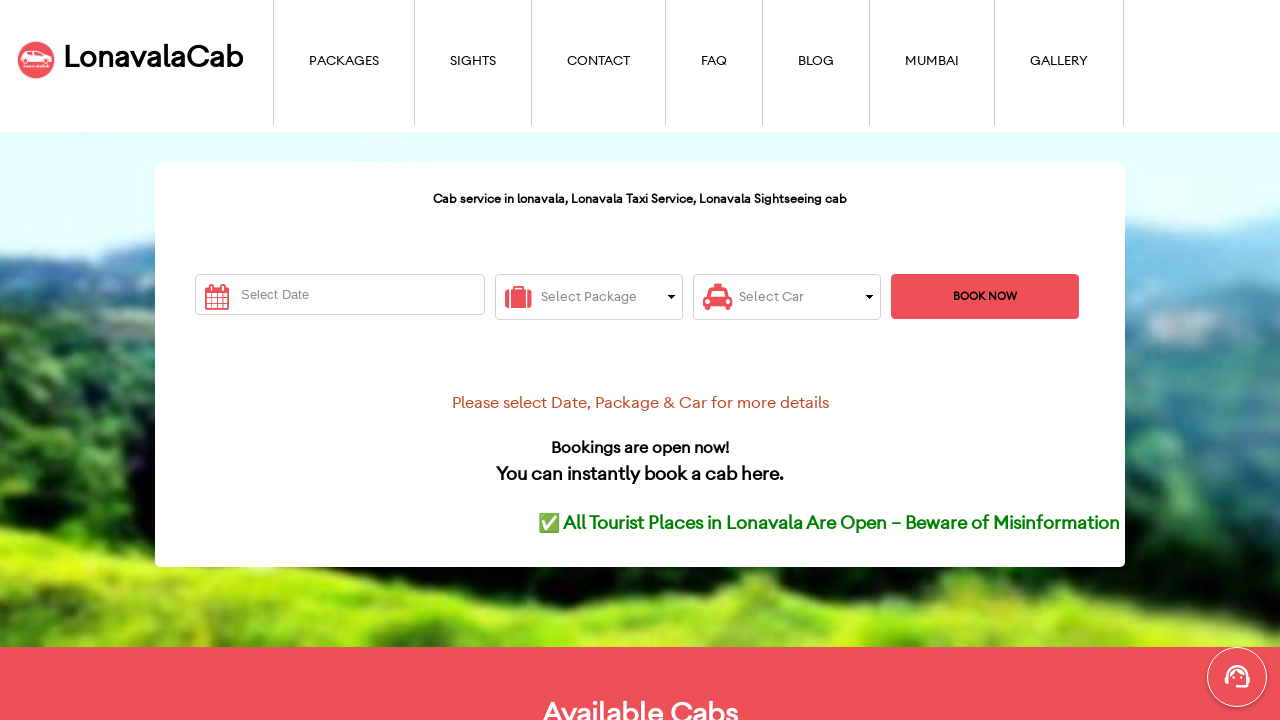

Selected 'Full Sightseeing' from package dropdown on select[name="package"]
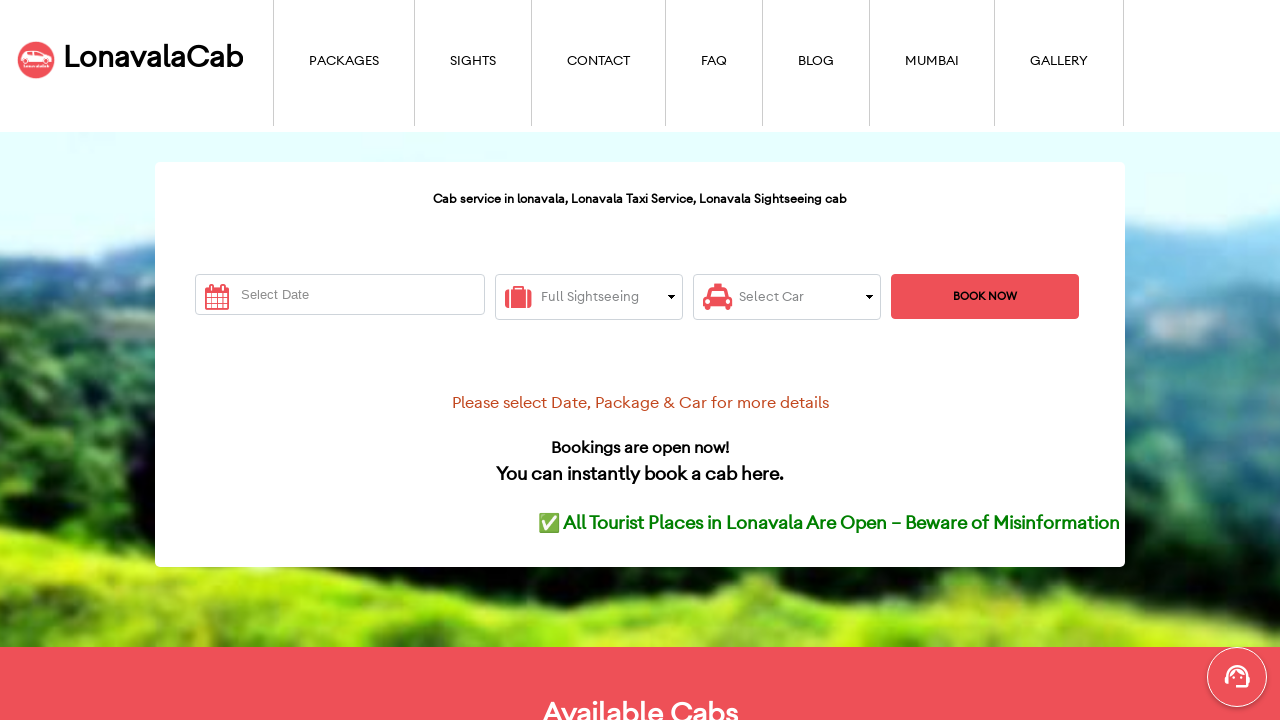

Verified that 'Full Sightseeing' is selected in package dropdown
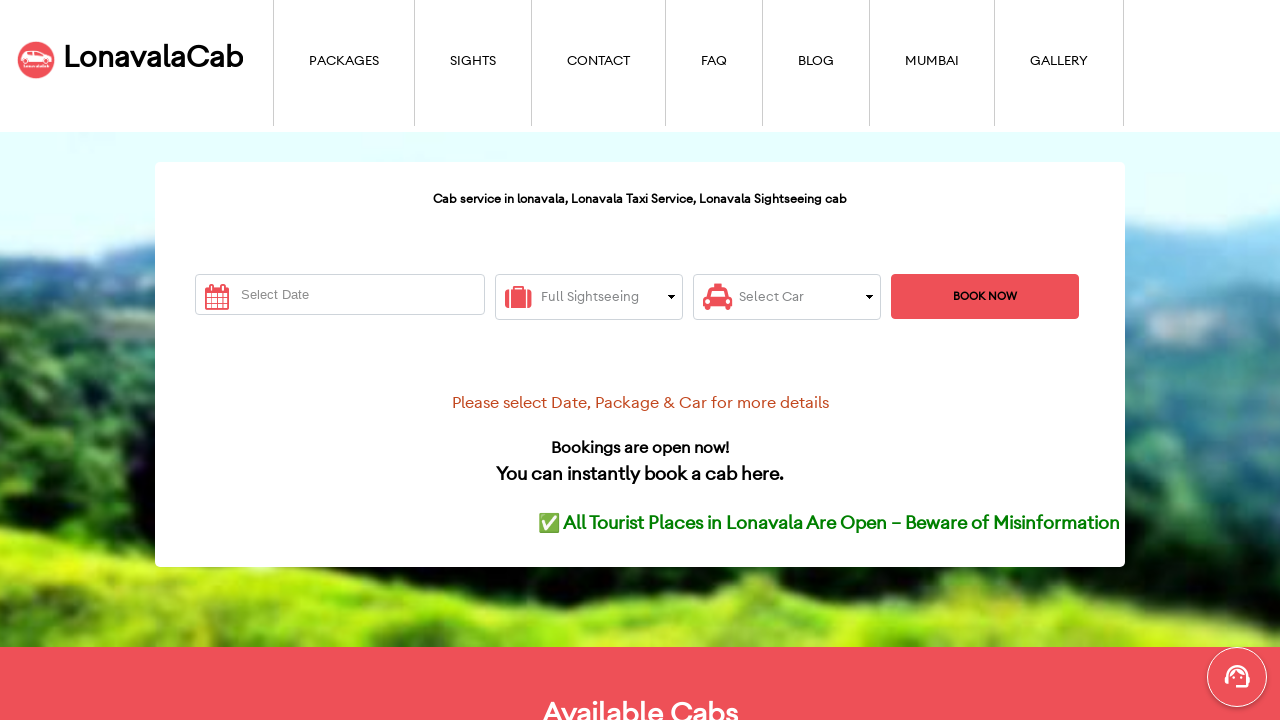

Selected '4 Seater' from car seater dropdown on #car
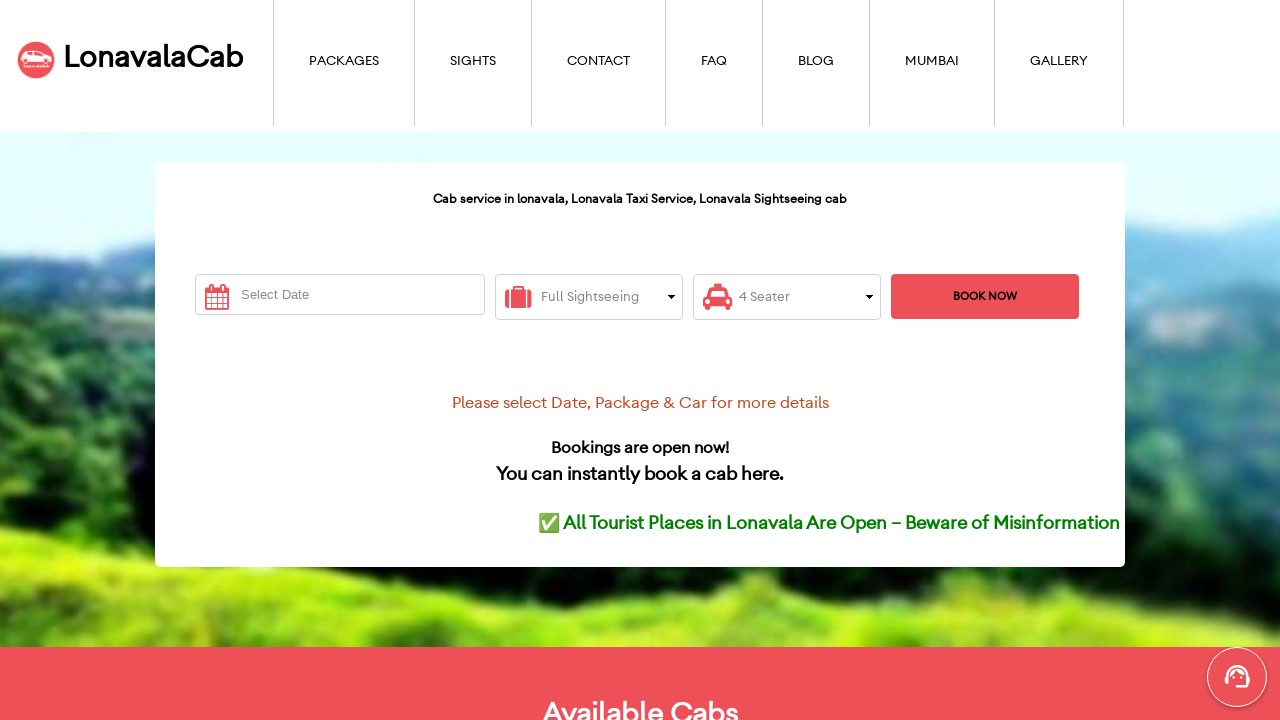

Verified that '4 Seater' option has value '1' in car dropdown
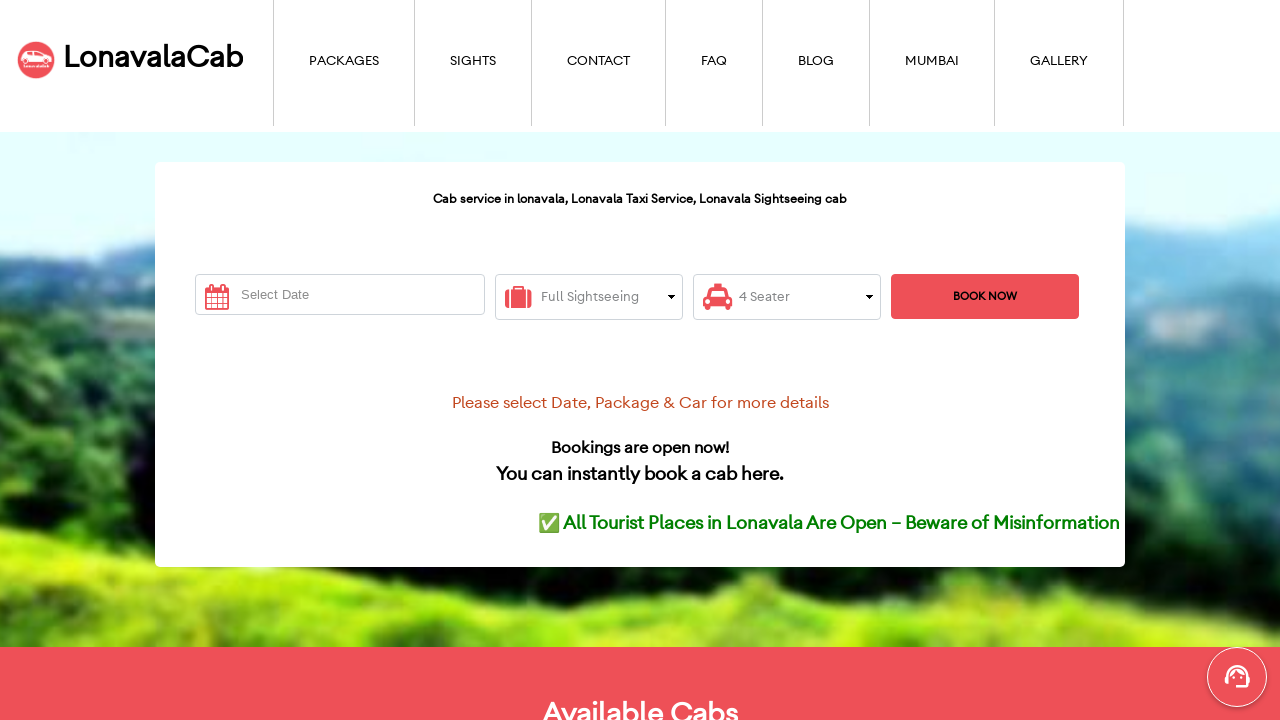

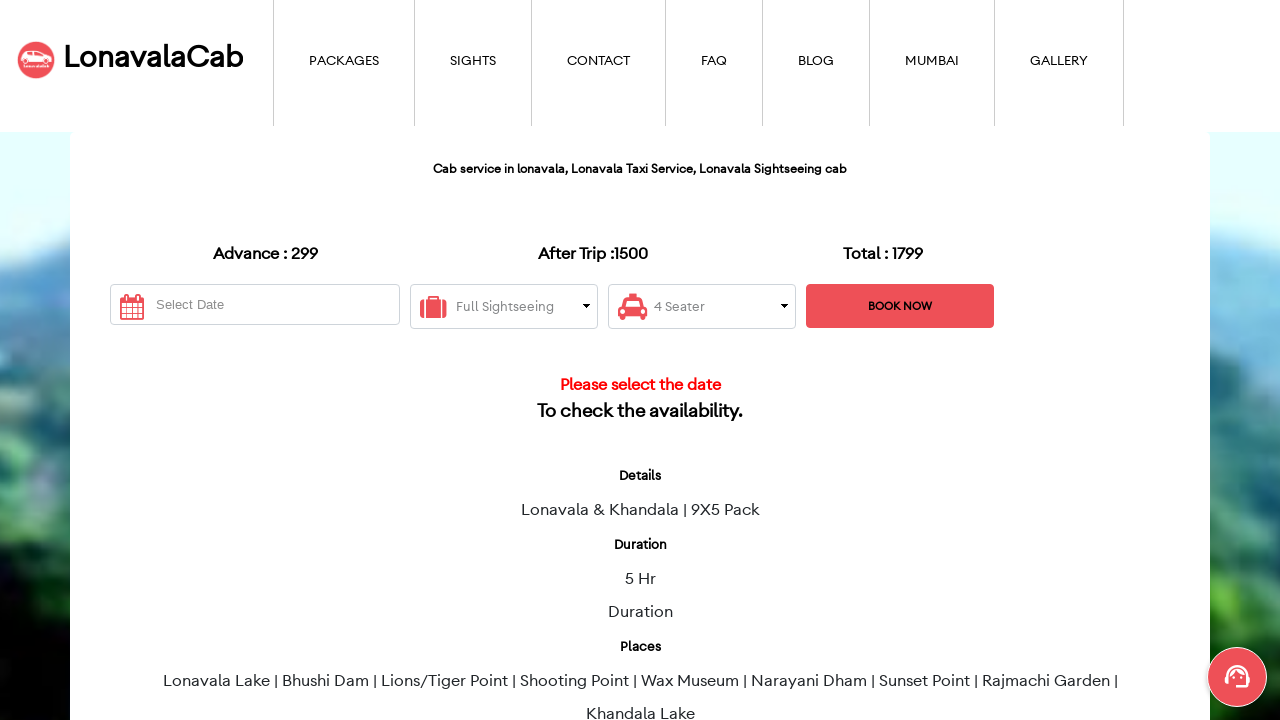